Tests clicking a button with a dynamic ID by navigating to the Dynamic ID page and clicking the button

Starting URL: http://www.uitestingplayground.com

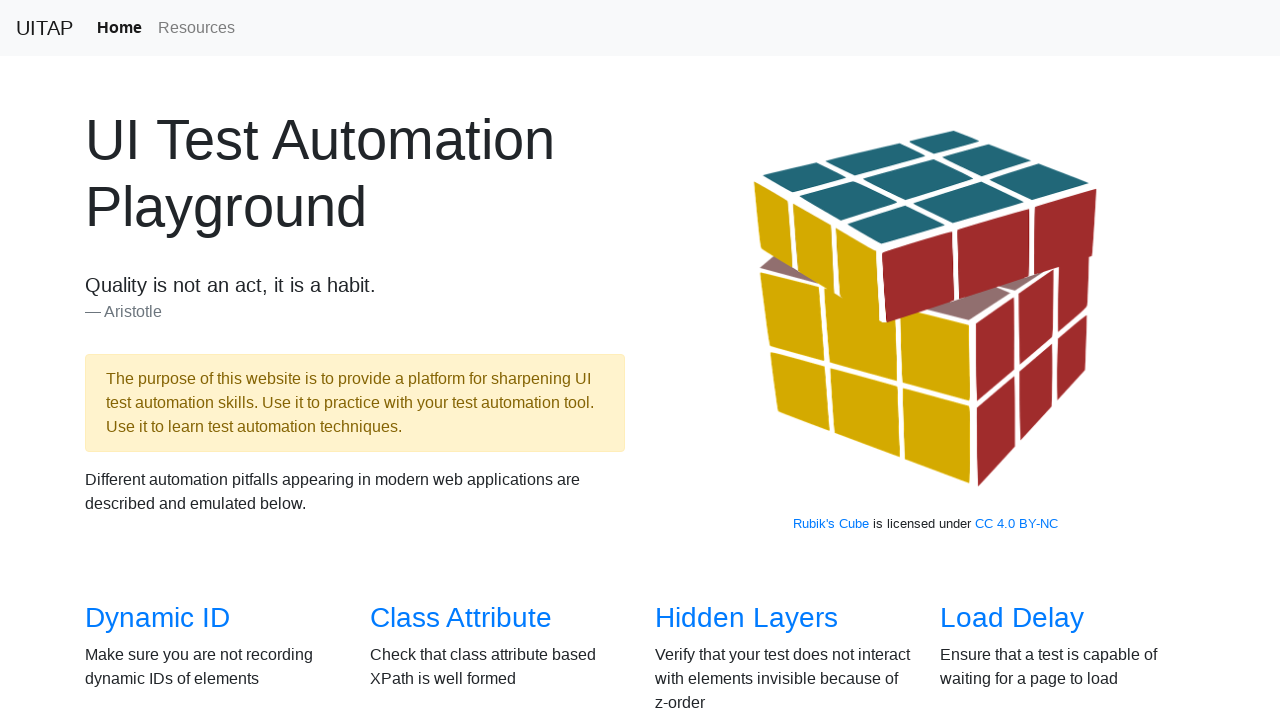

Clicked on Dynamic ID link at (158, 618) on internal:role=link[name="Dynamic ID"i]
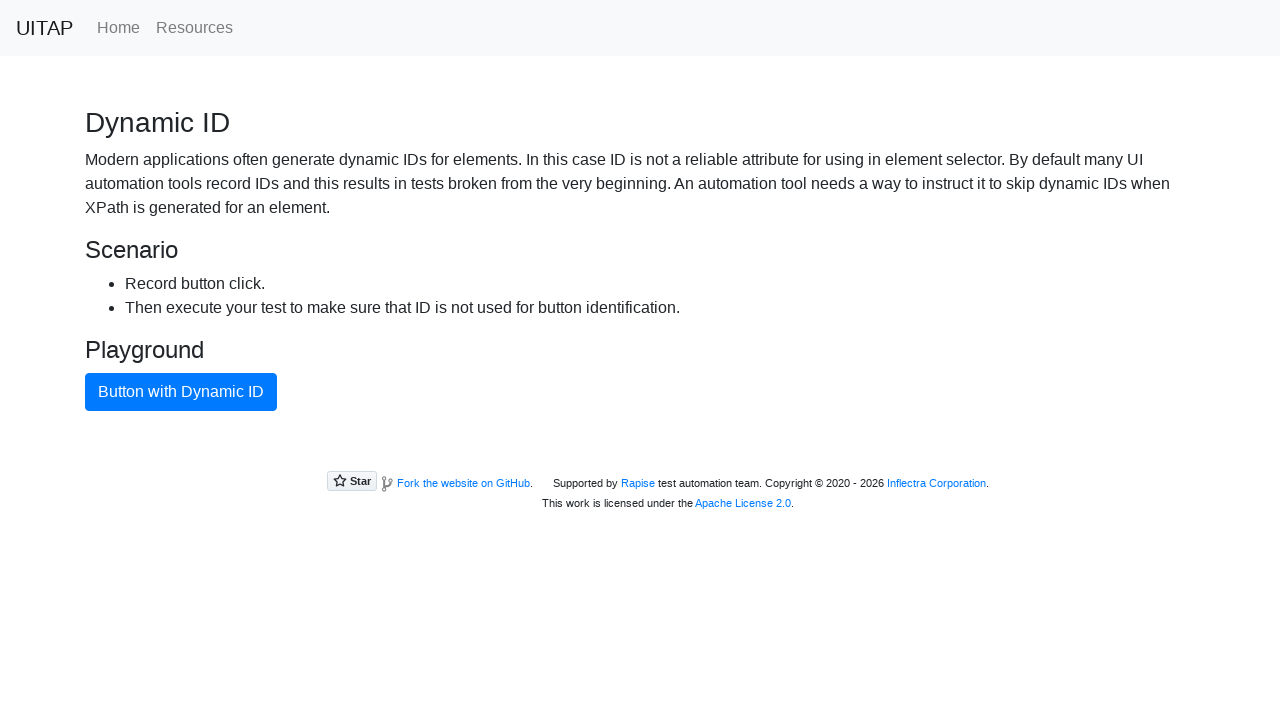

Clicked button with dynamic ID at (181, 392) on internal:text="Button with Dynamic ID"i
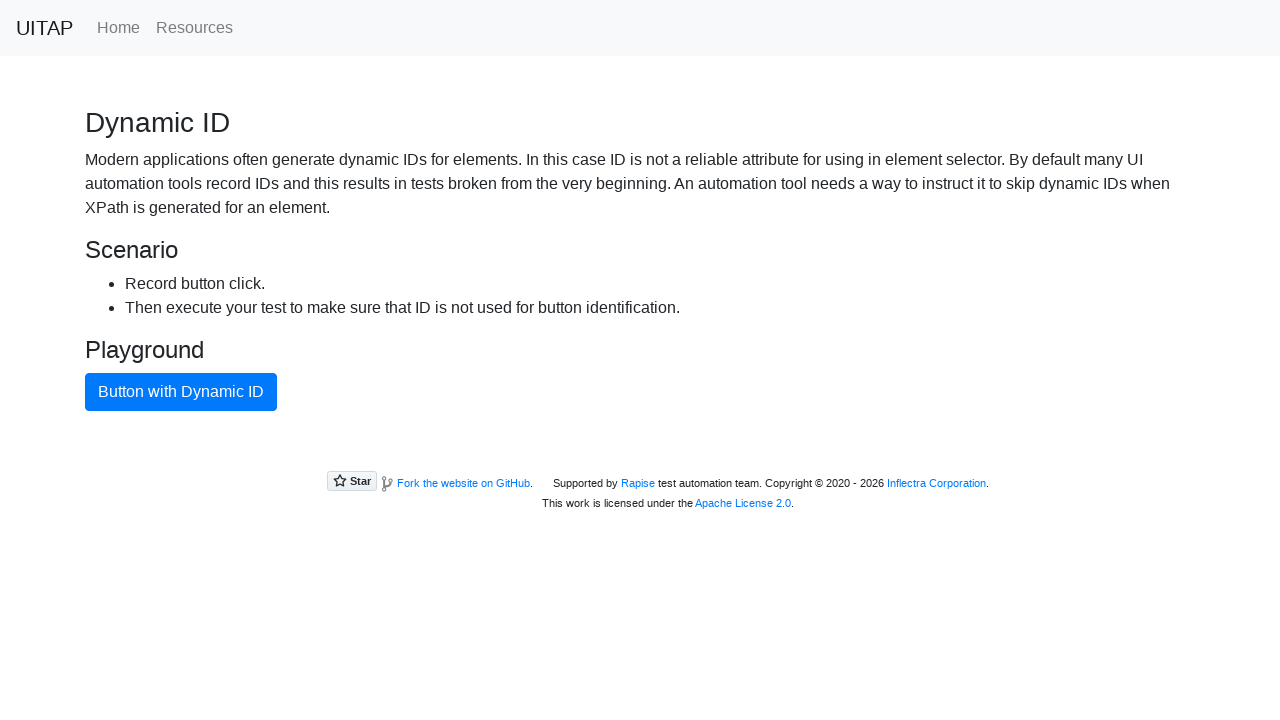

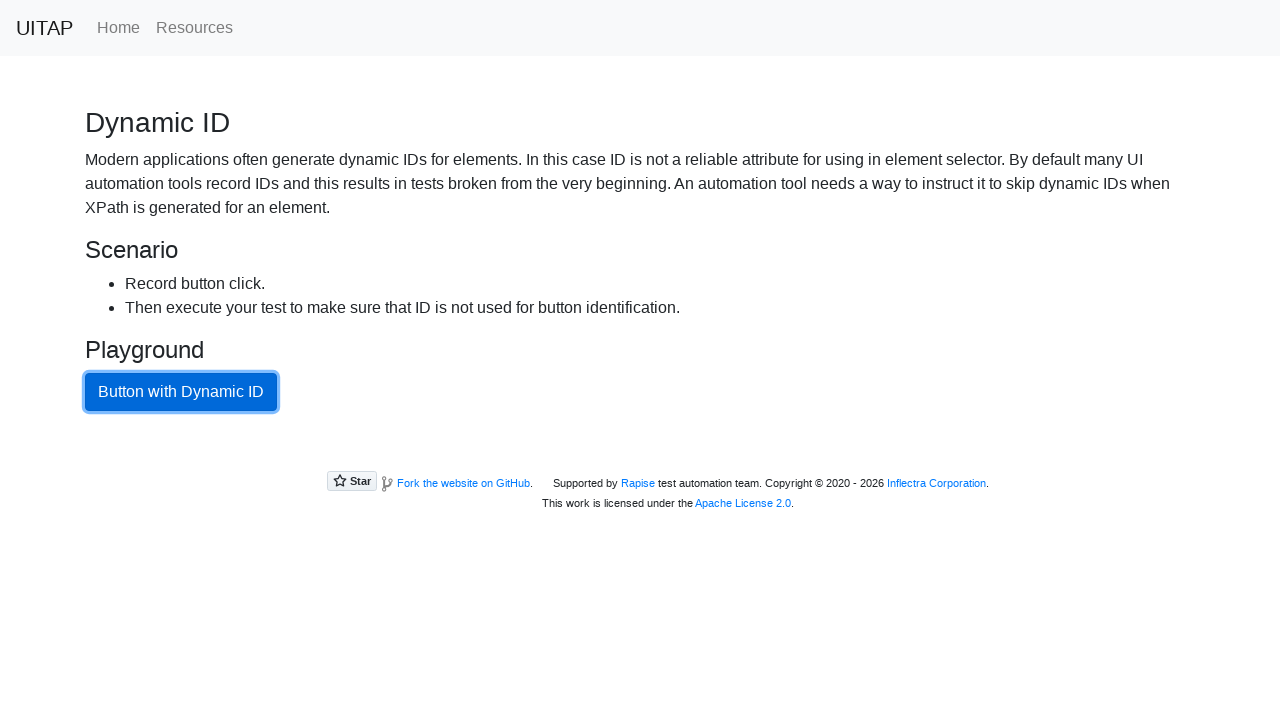